Tests iframe interaction by switching to an iframe, clicking a button inside it, then switching back to the main page and clicking a menu button

Starting URL: https://www.w3schools.com/js/tryit.asp?filename=tryjs_myfirst

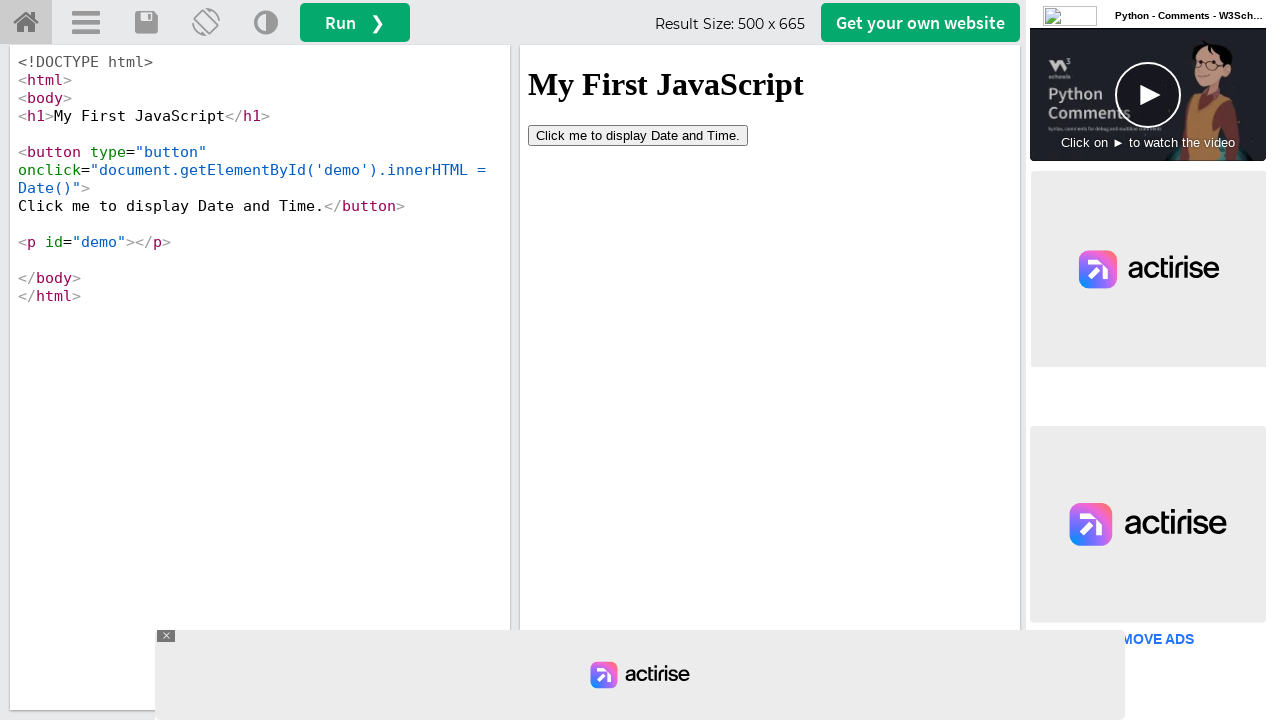

Located iframeResult frame
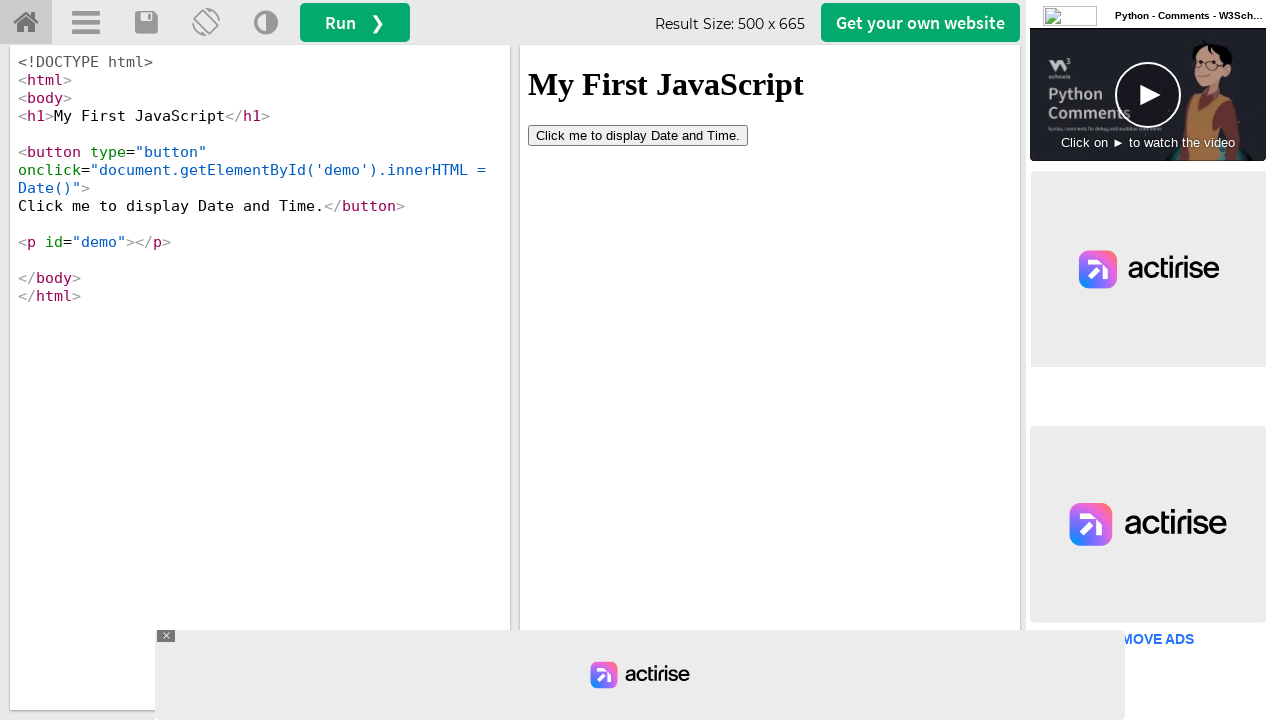

Clicked 'Click me' button inside iframe at (638, 135) on xpath=//button[contains(text(),'Click me')]
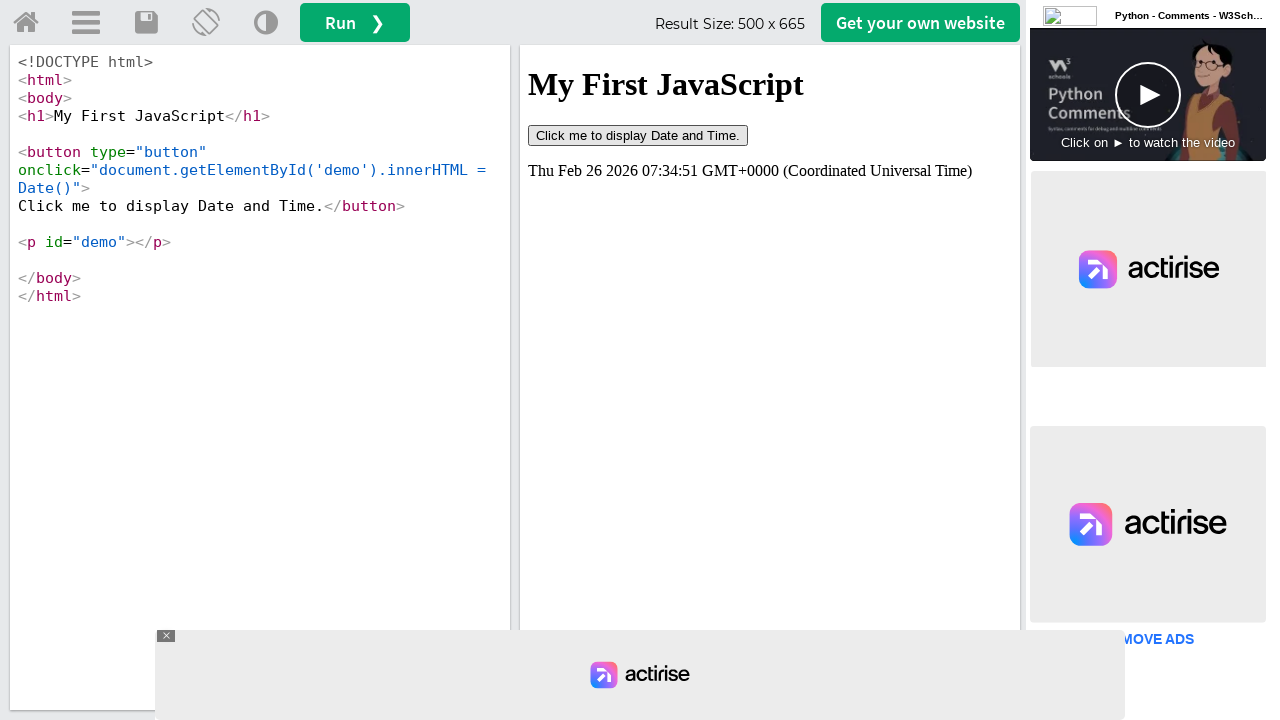

Clicked menu button on main page at (86, 23) on xpath=//a[@id='menuButton']
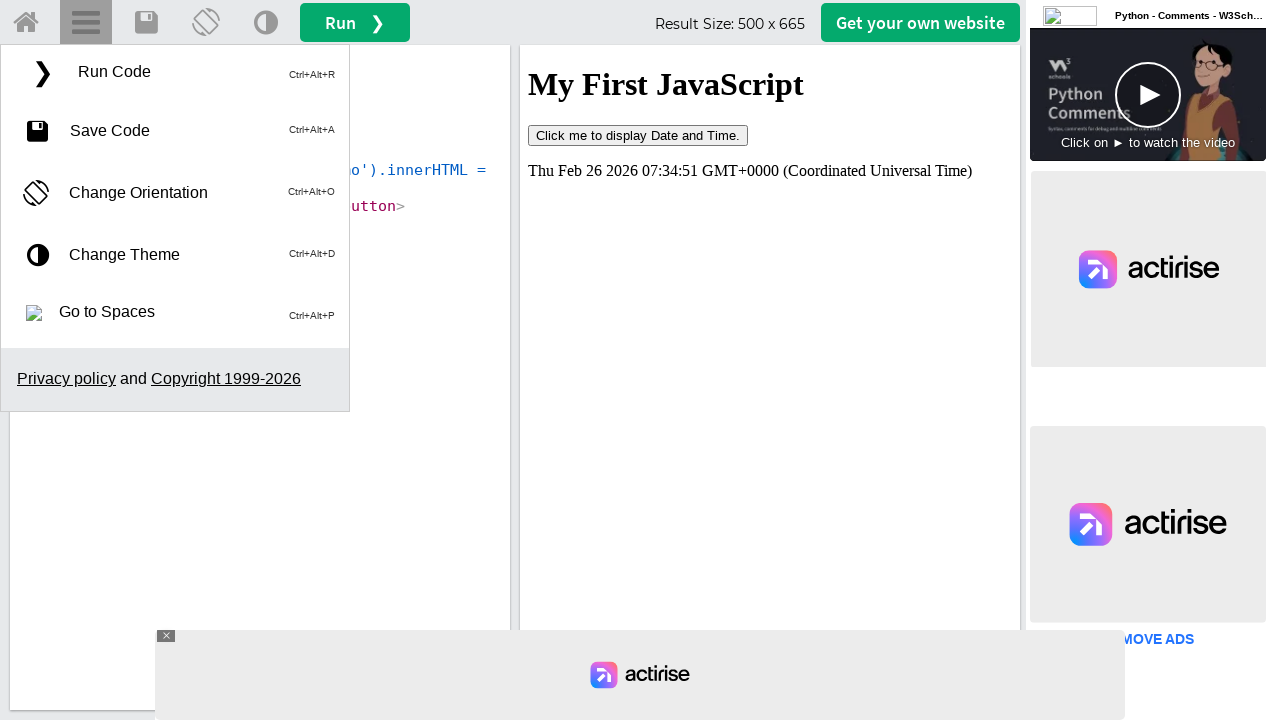

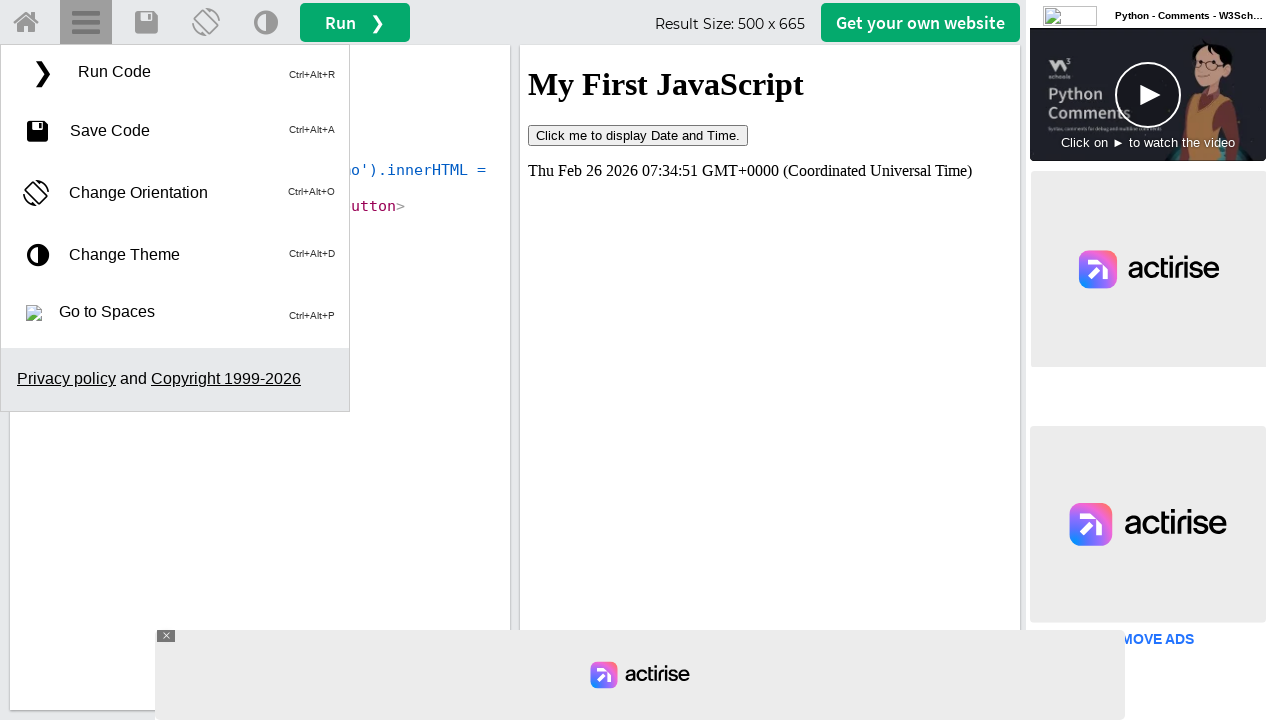